Tests filling out the student registration form with first name, last name, gender selection, and phone number, then submitting

Starting URL: https://demoqa.com/automation-practice-form

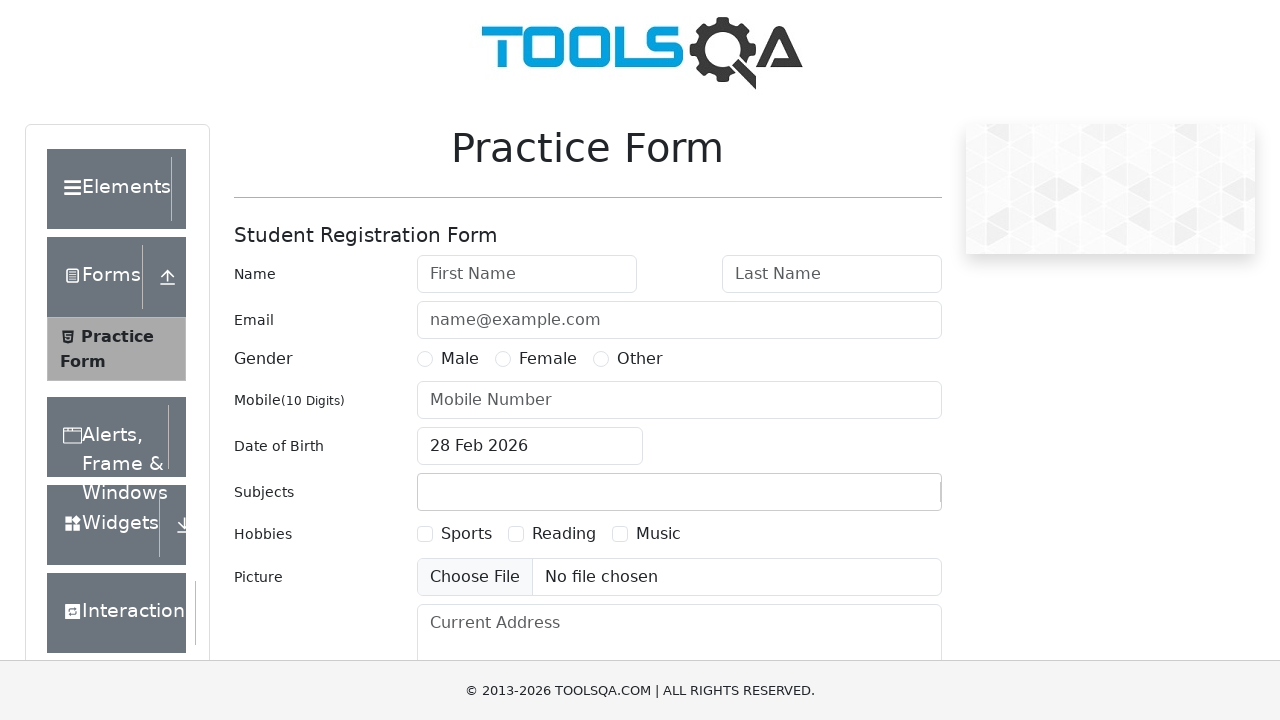

Filled first name field with 'Oleg' on input#firstName
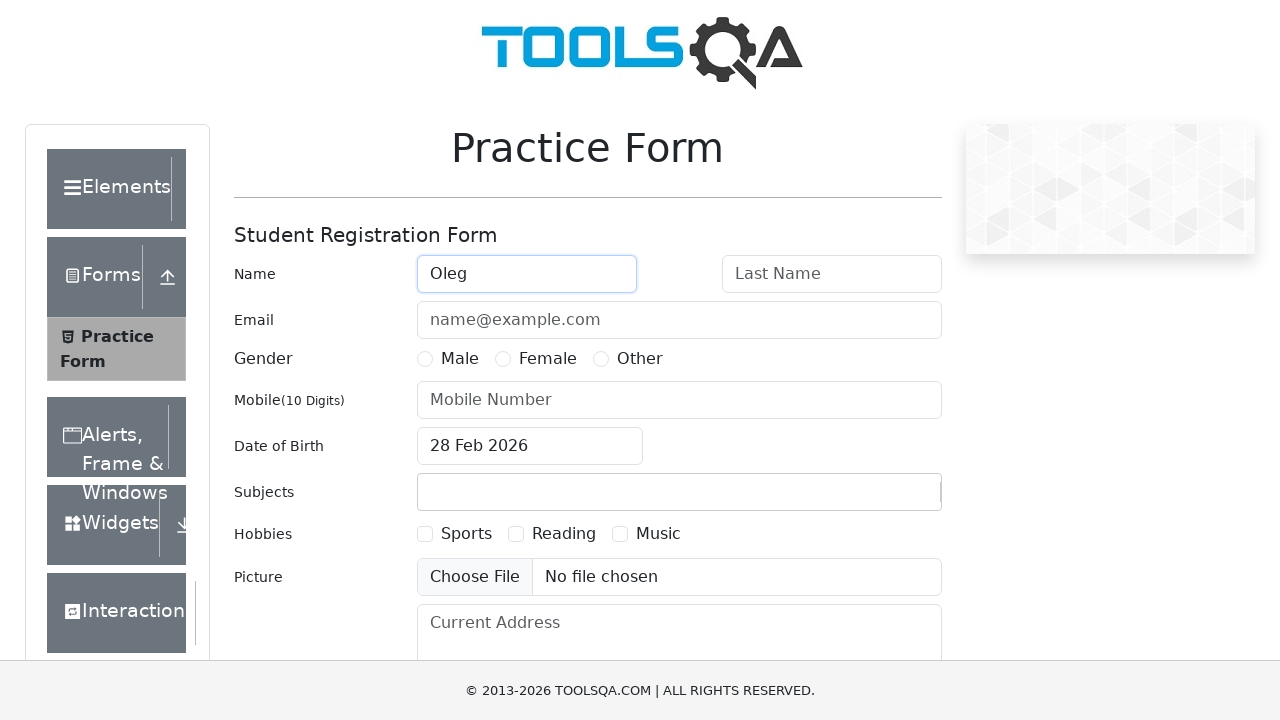

Filled last name field with 'Komarov' on input#lastName
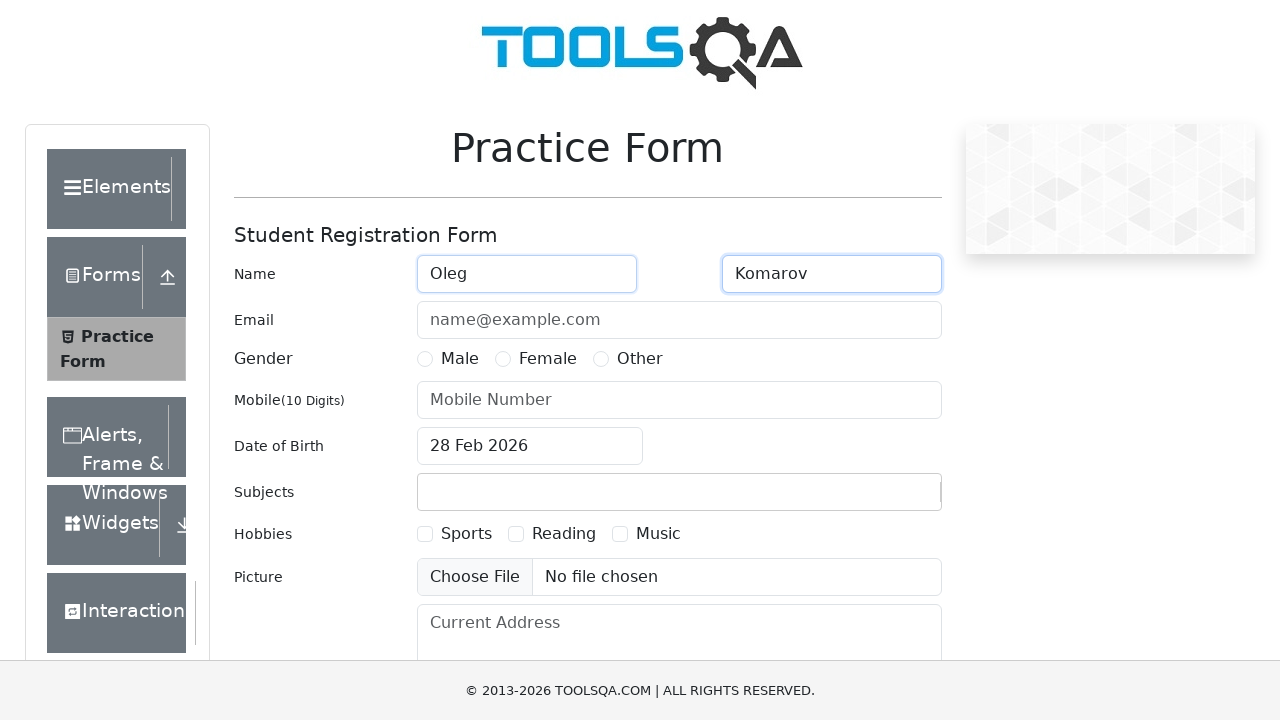

Selected Male gender option at (460, 359) on label[for='gender-radio-1']
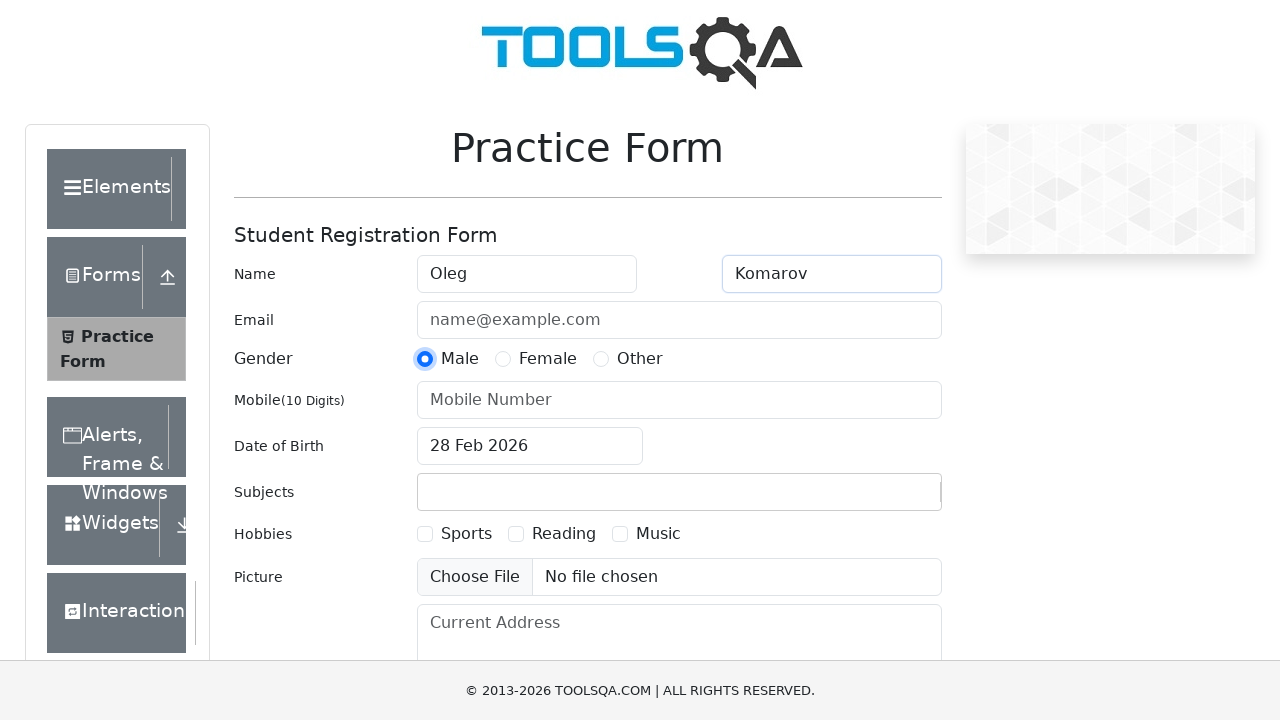

Filled phone number field with '89991114488' on input#userNumber
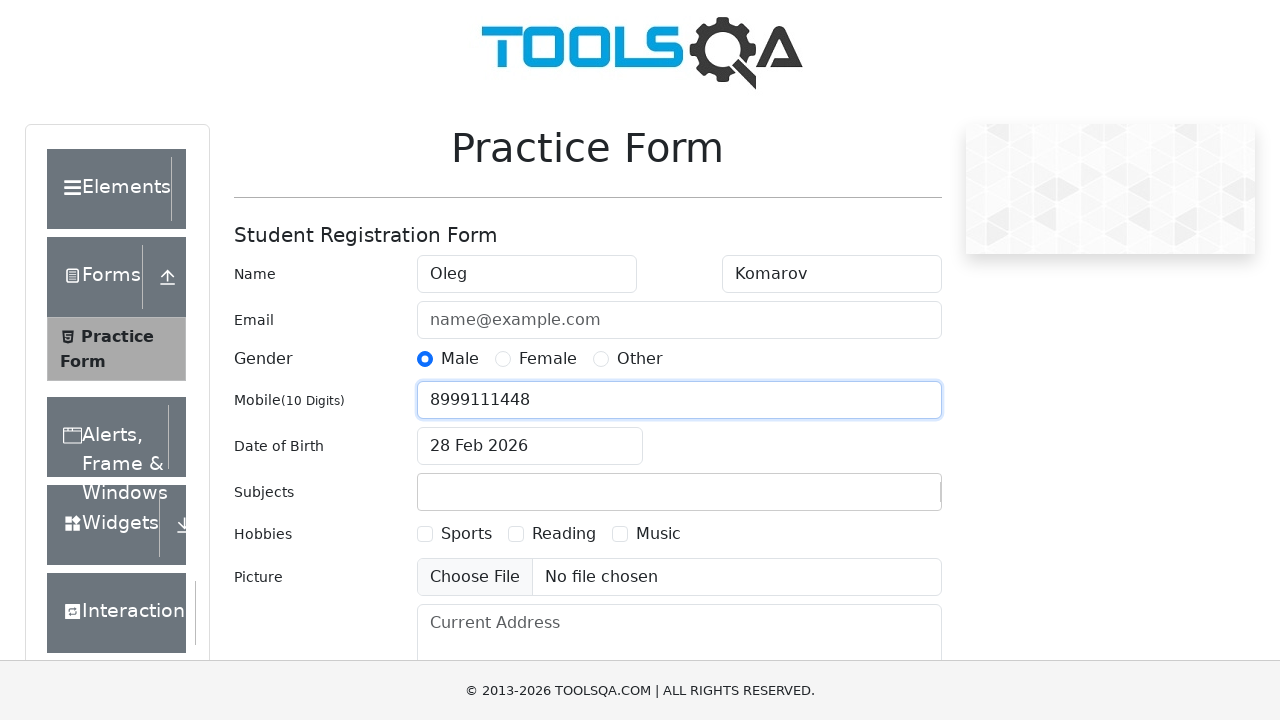

Clicked submit button to register student at (885, 499) on #submit
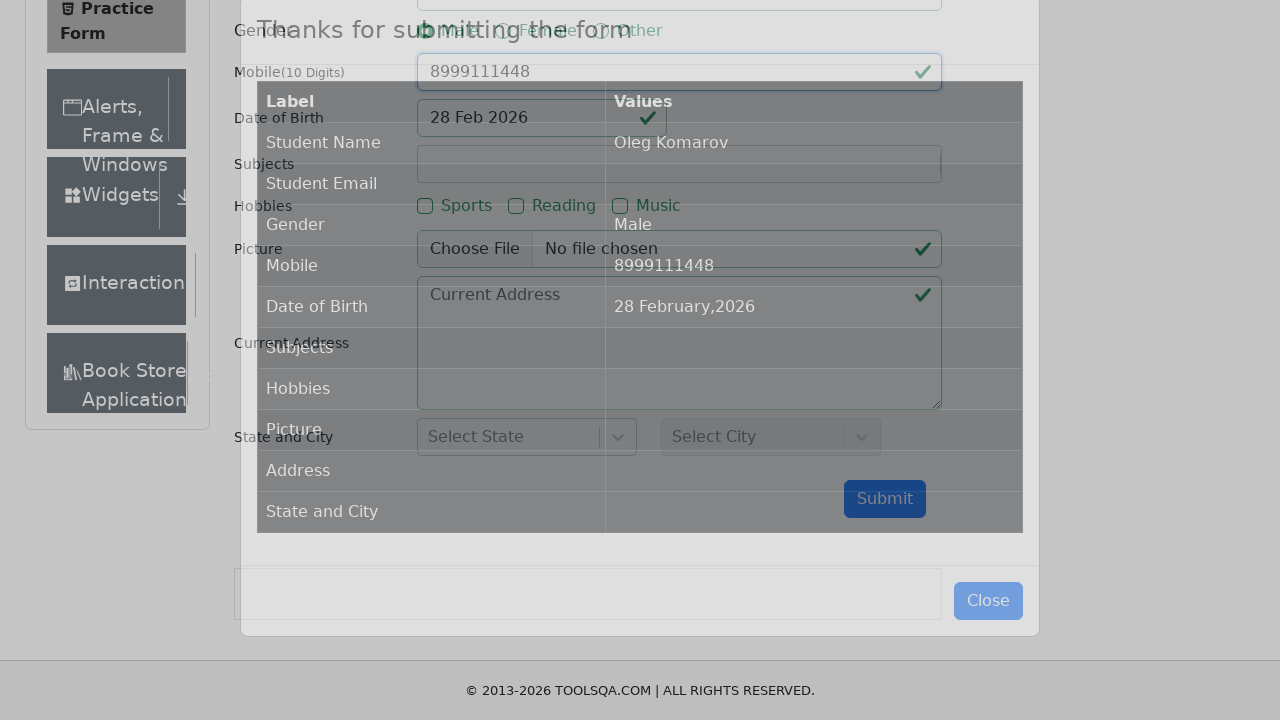

Registration result appeared on page
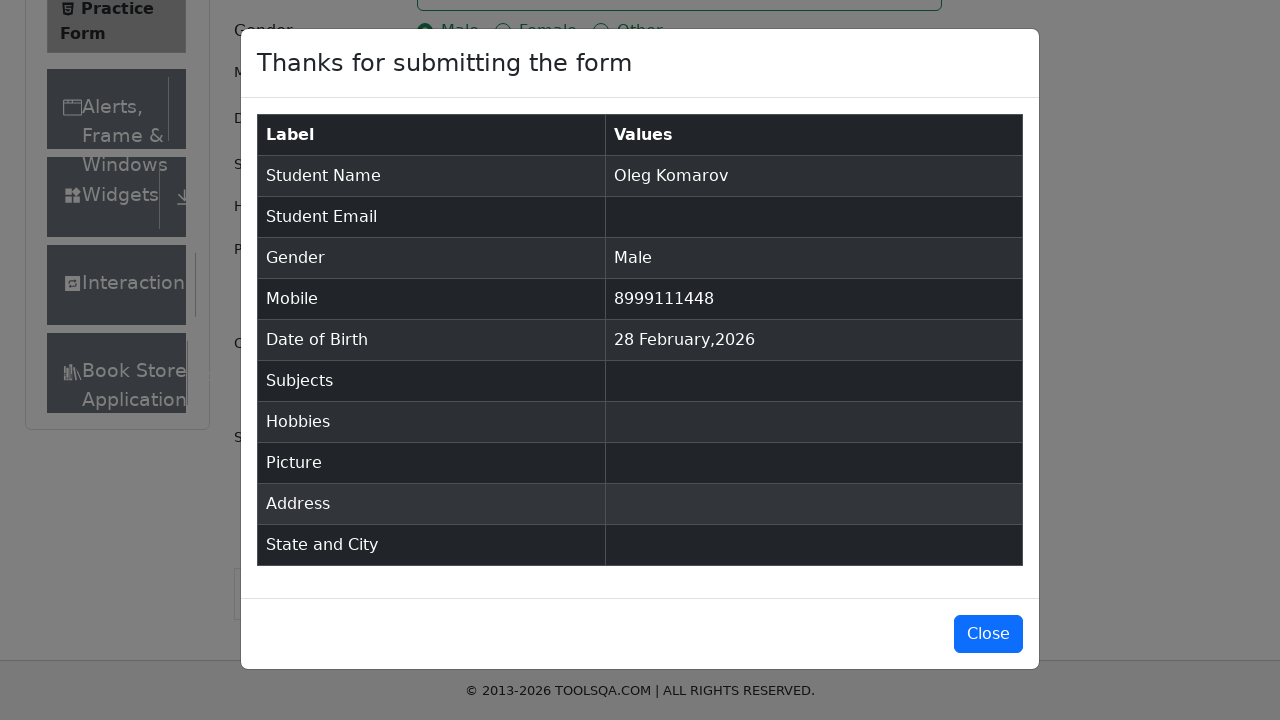

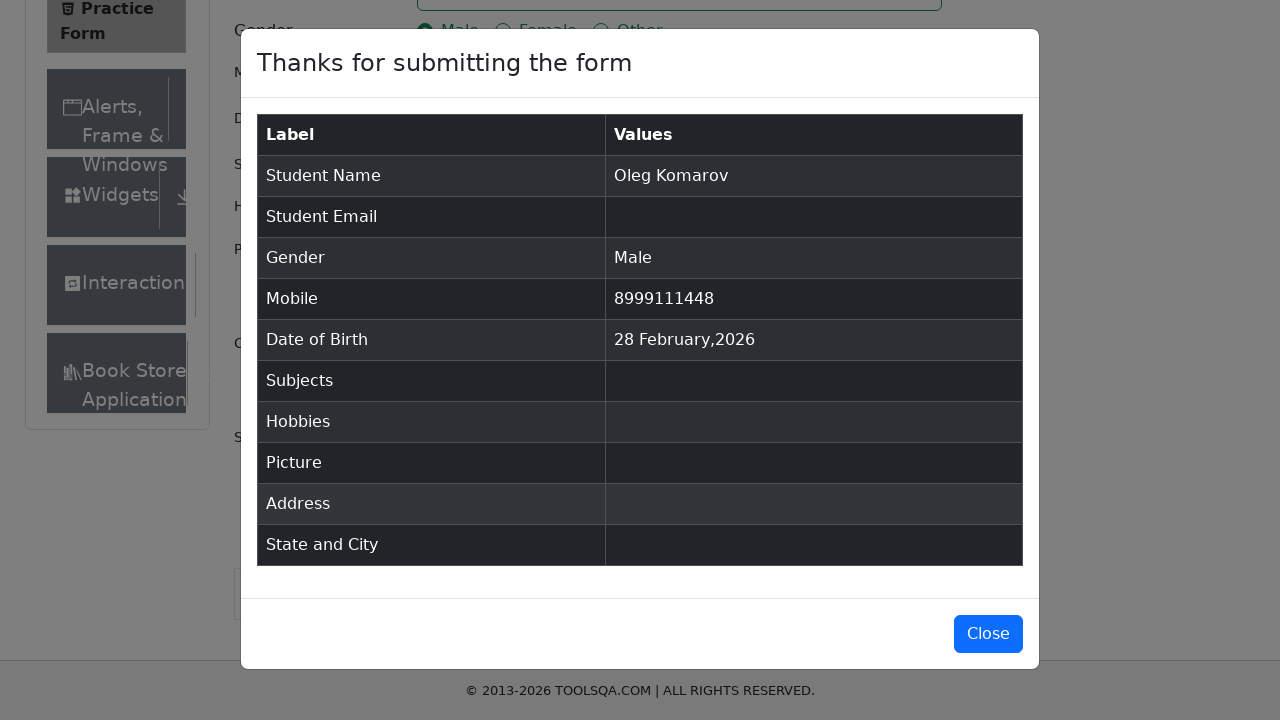